Tests sorting the Email column in ascending order by clicking the column header and verifying the text values are alphabetically sorted.

Starting URL: http://the-internet.herokuapp.com/tables

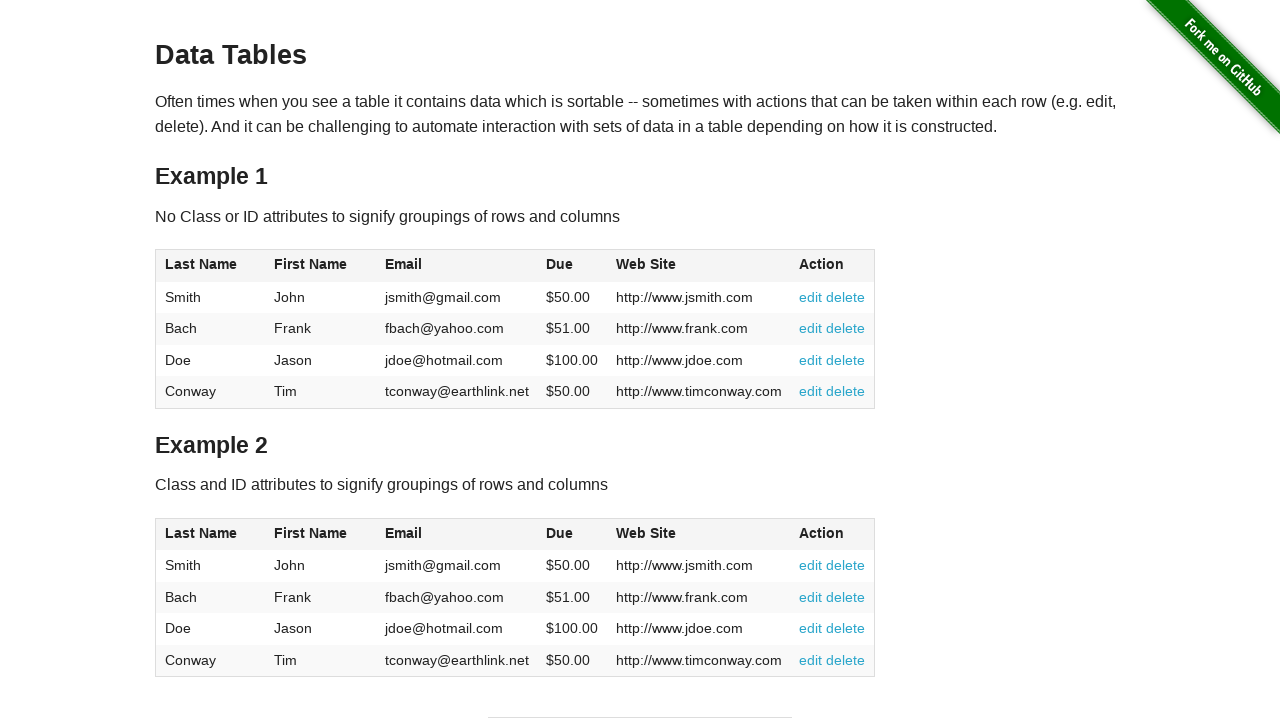

Clicked Email column header to sort ascending at (457, 266) on #table1 thead tr th:nth-of-type(3)
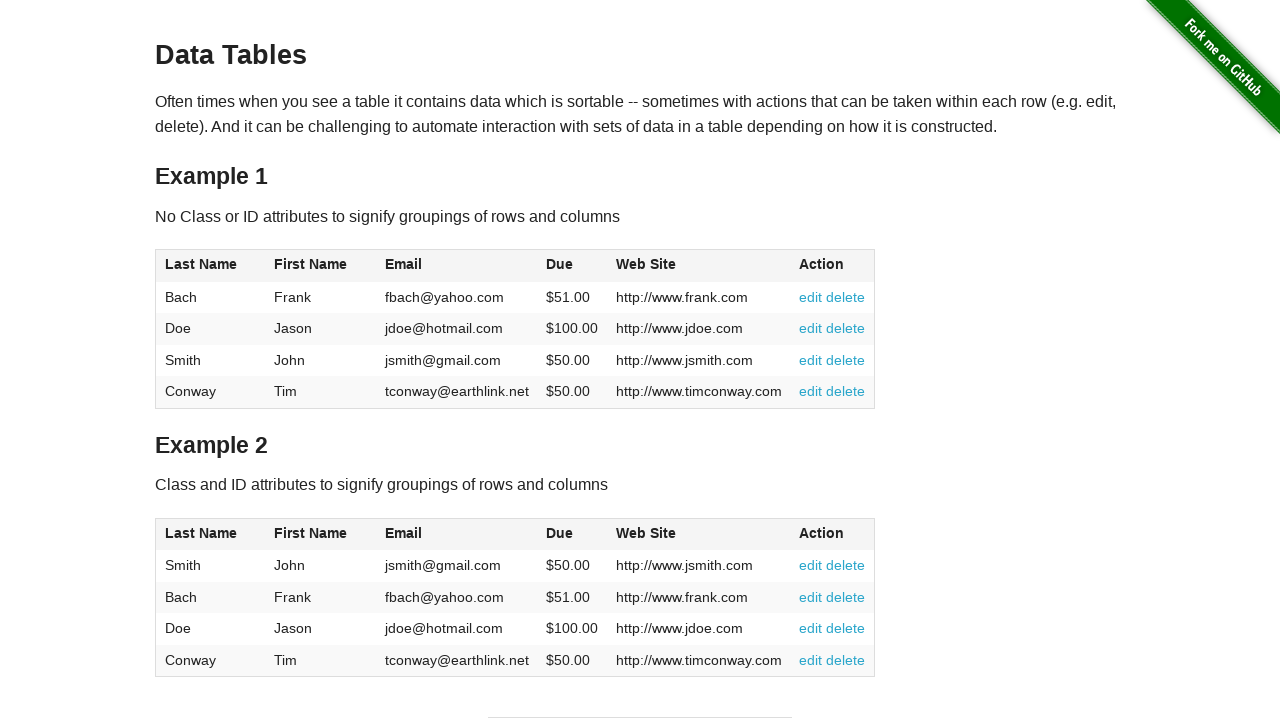

Email column cells loaded and ready
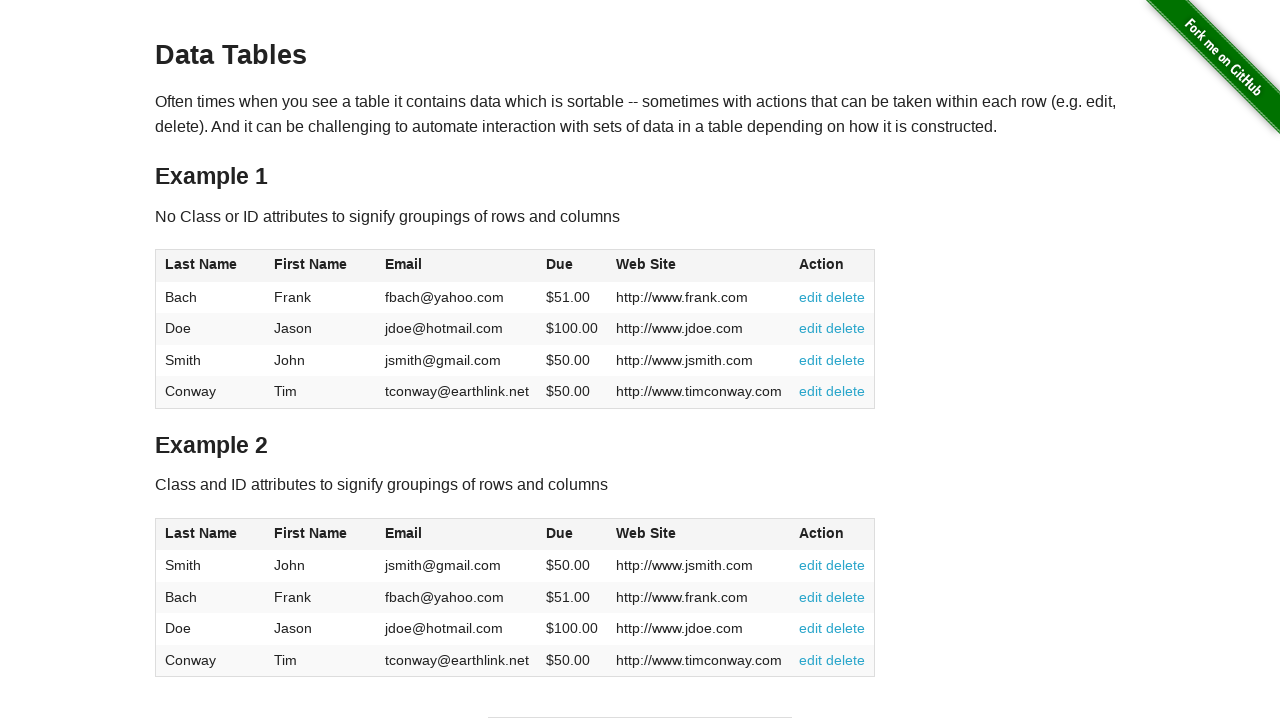

Retrieved all Email column cell elements
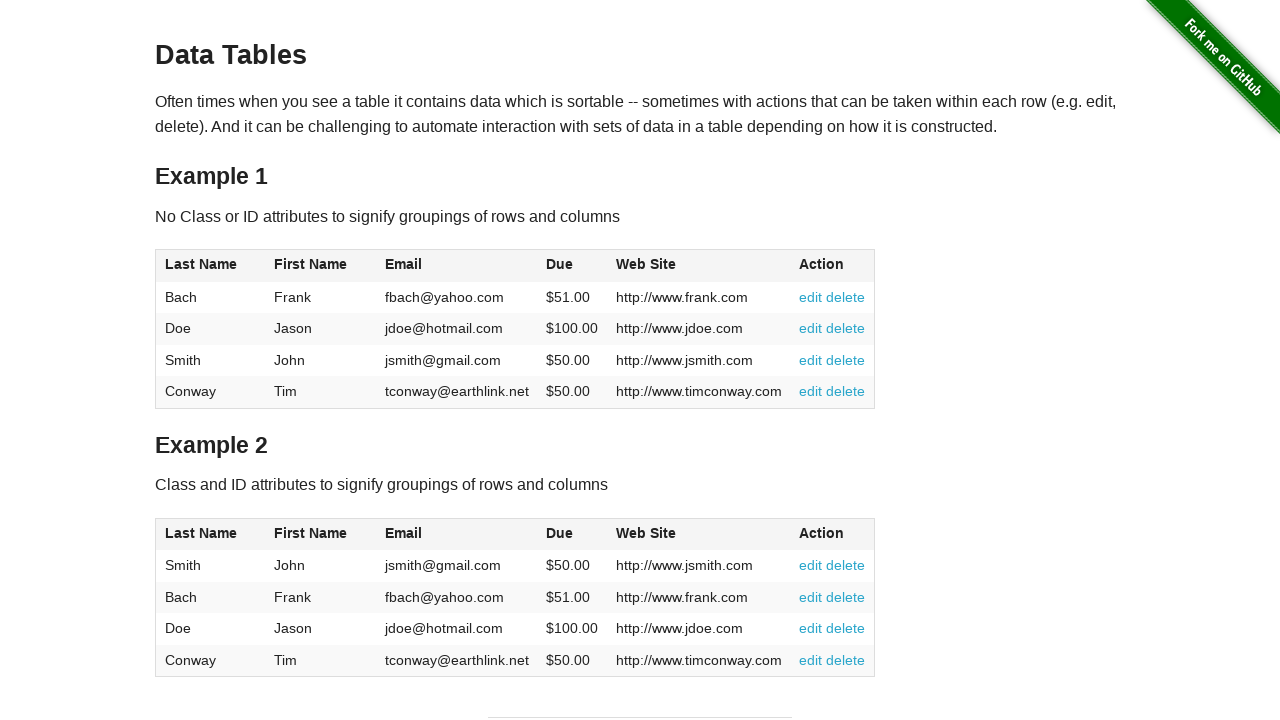

Extracted email values: ['fbach@yahoo.com', 'jdoe@hotmail.com', 'jsmith@gmail.com', 'tconway@earthlink.net']
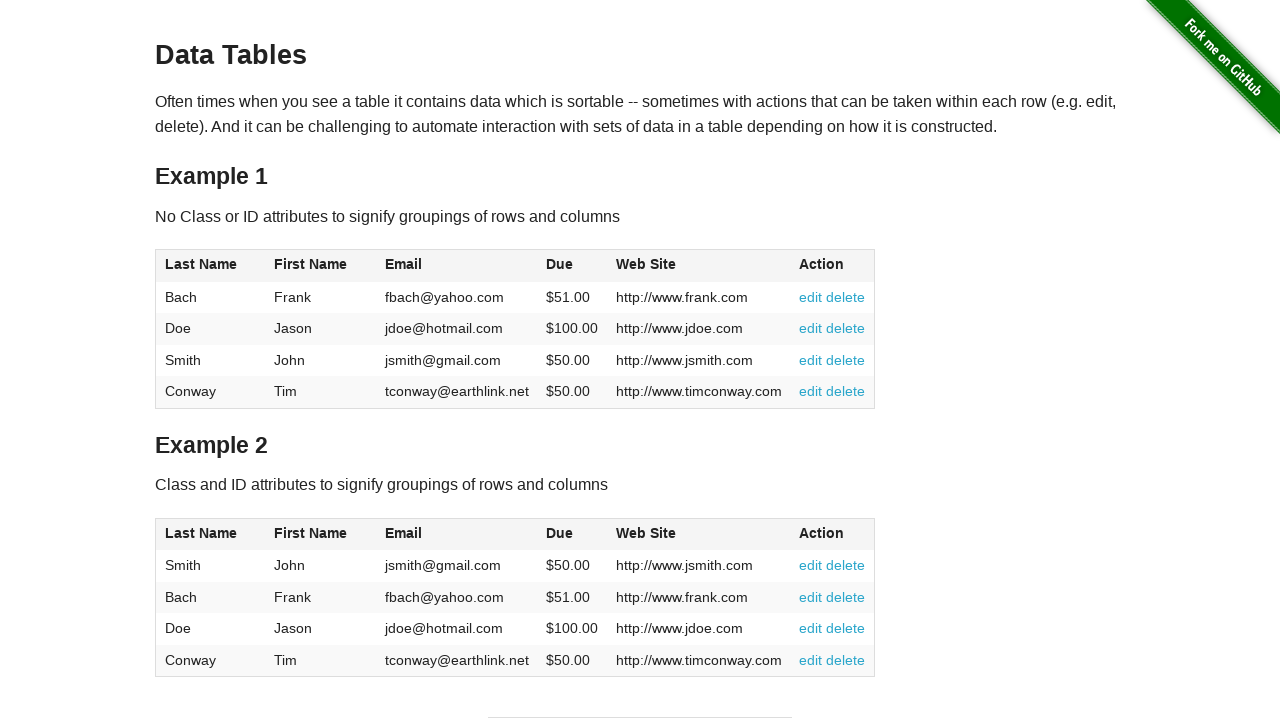

Verified emails are sorted in ascending alphabetical order
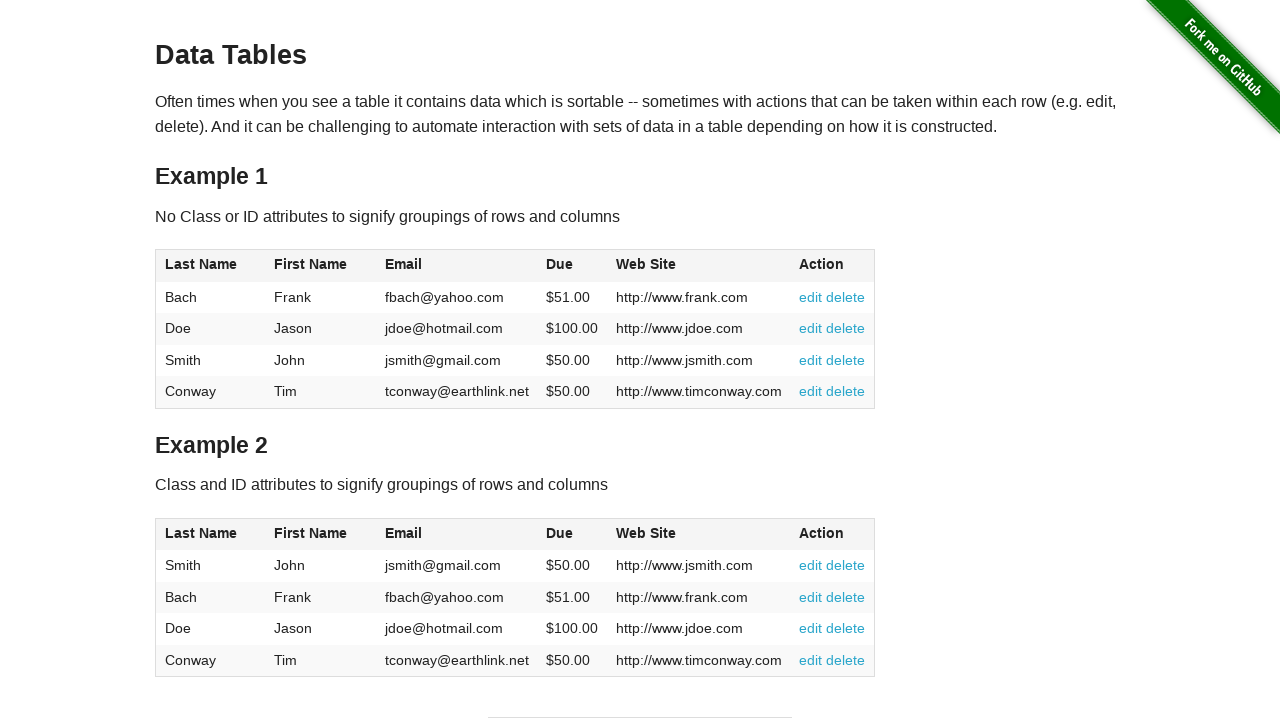

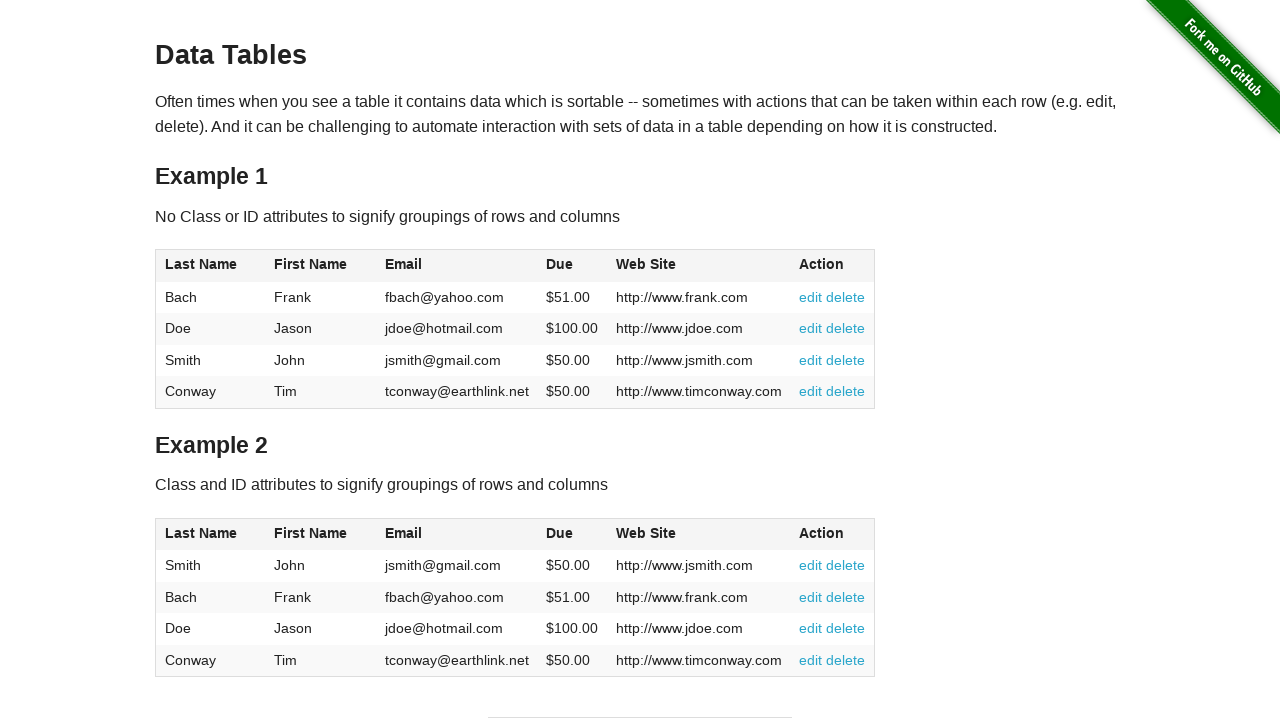